Tests the sign-up functionality on a demo e-commerce site by opening the sign-up modal and filling in registration details

Starting URL: https://www.demoblaze.com/

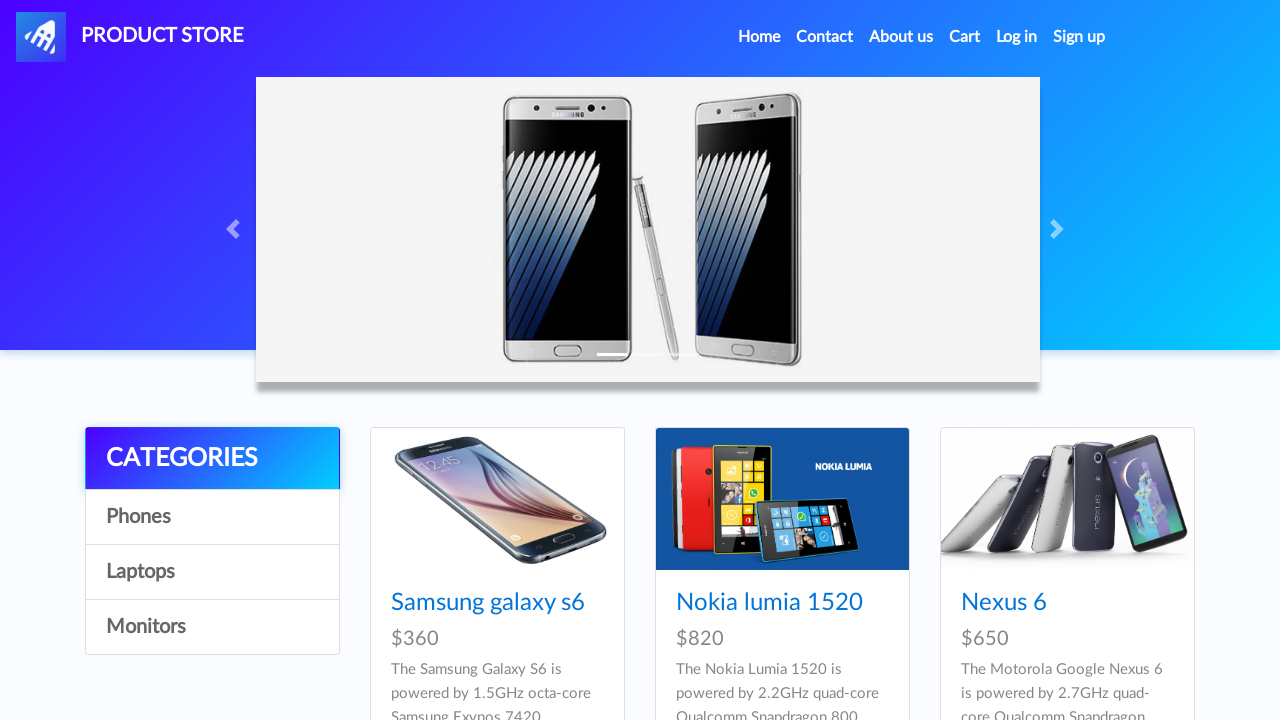

Clicked Sign up link to open registration modal at (1079, 37) on xpath=//a[normalize-space()='Sign up']
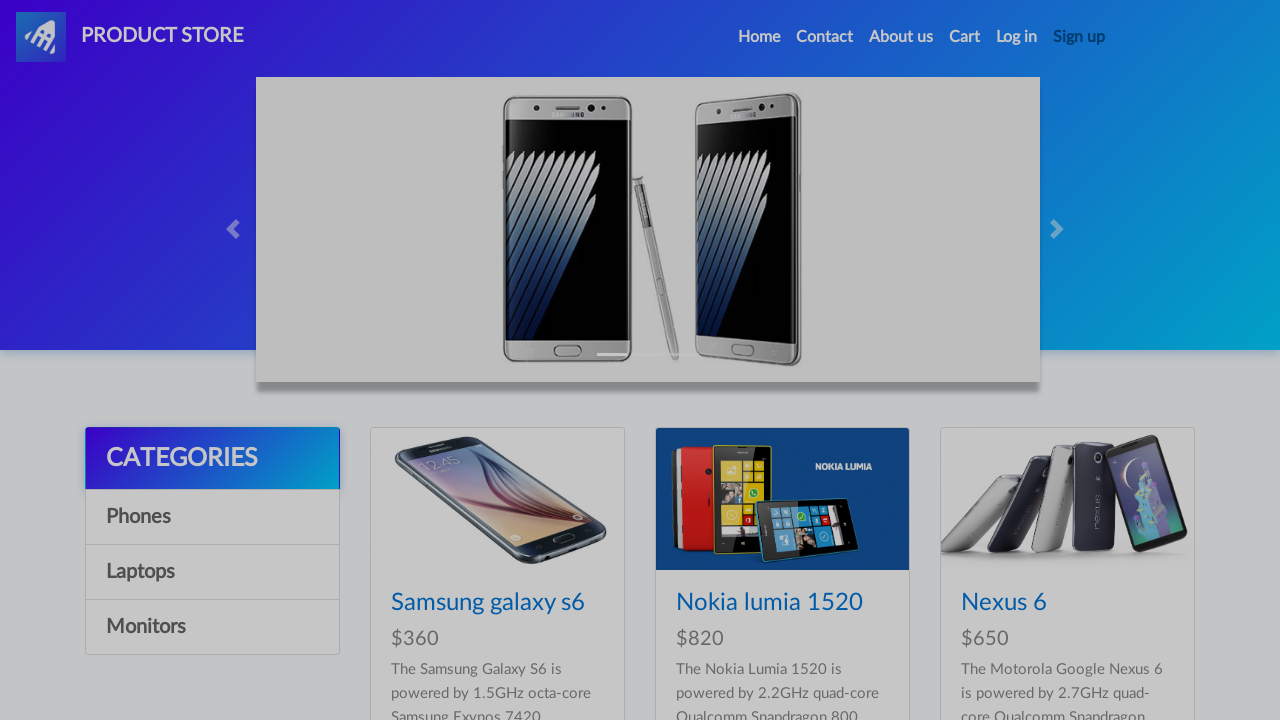

Filled username field with 'testuser2024' on #sign-username
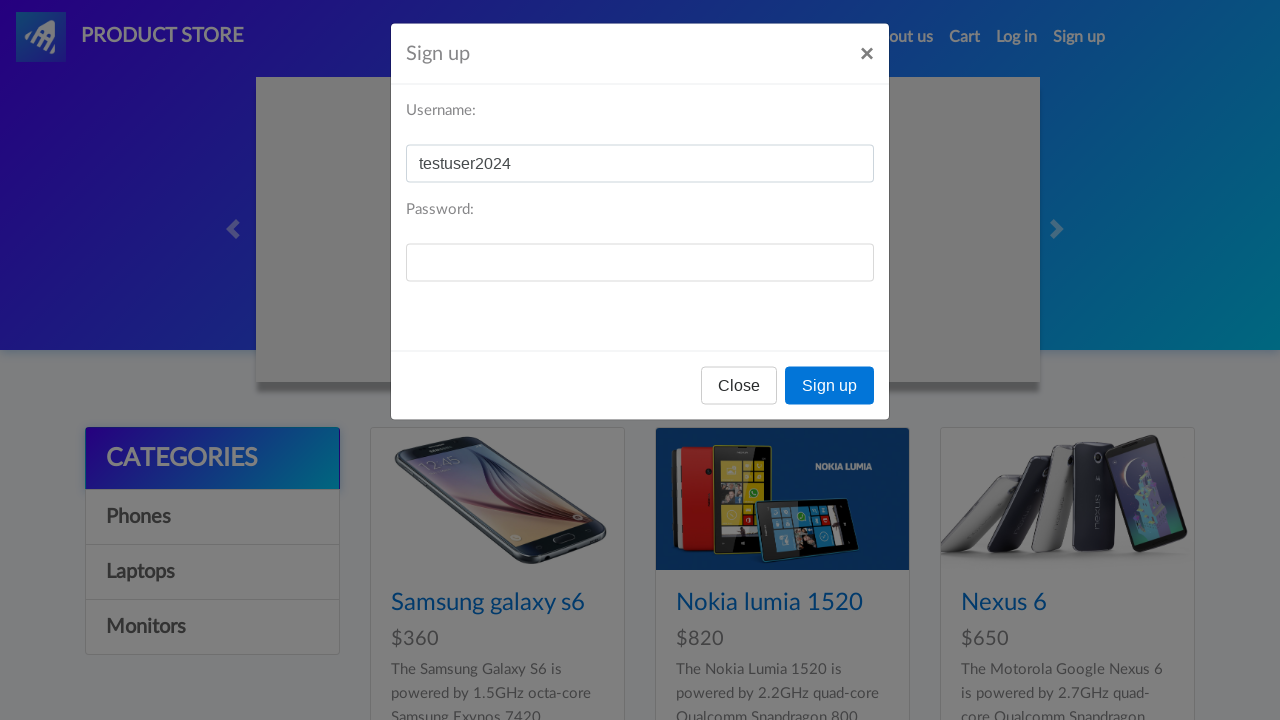

Filled password field with 'securePass123' on #sign-password
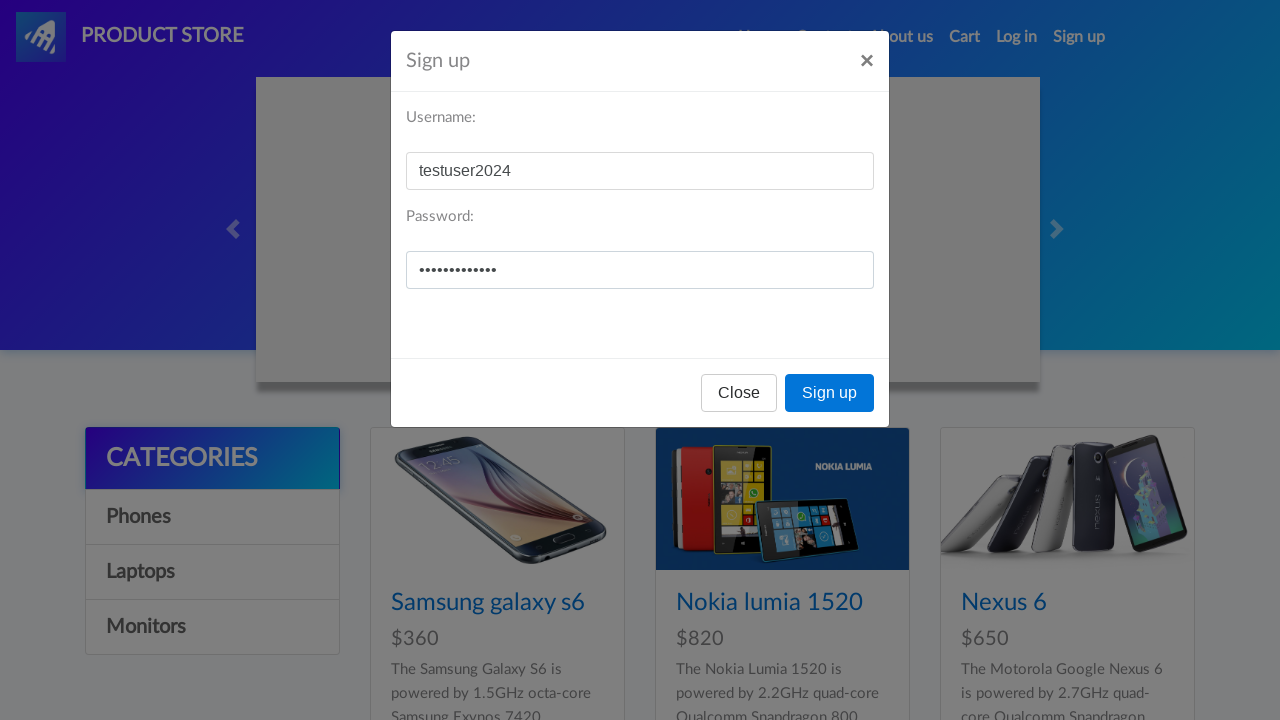

Clicked Sign up button to submit registration at (830, 393) on xpath=//button[normalize-space()='Sign up']
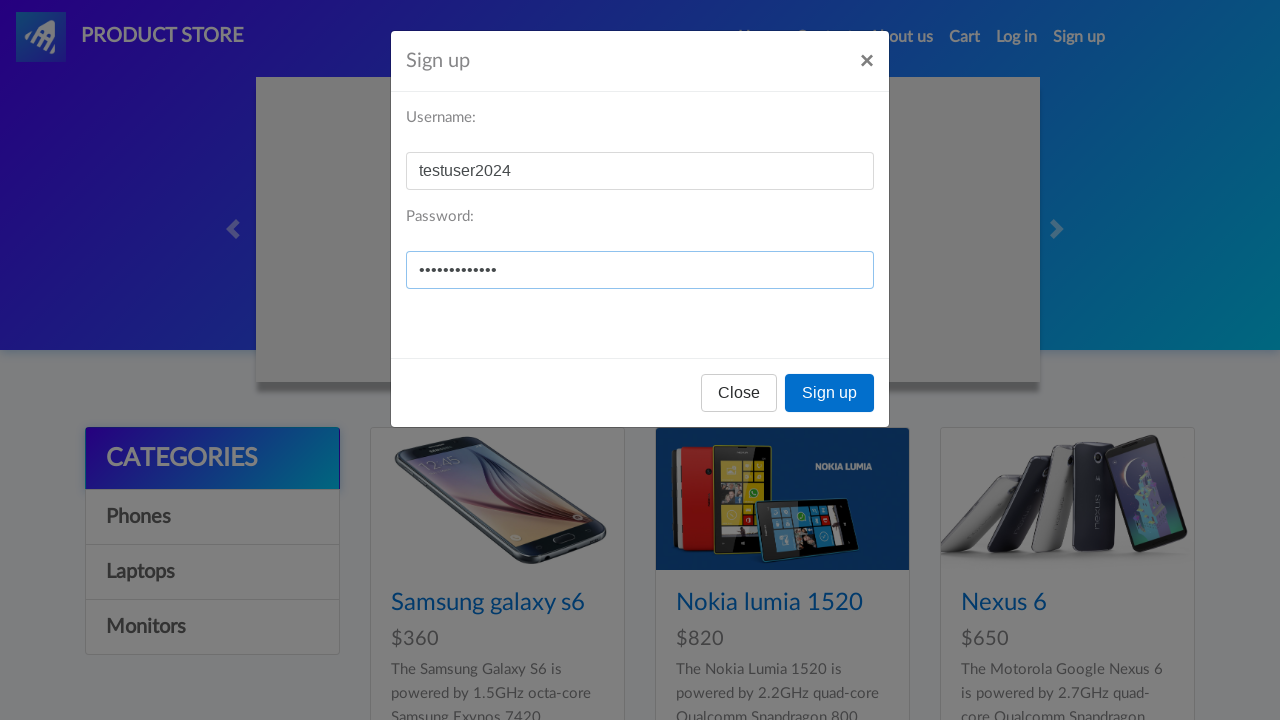

Waited for potential alert or confirmation message
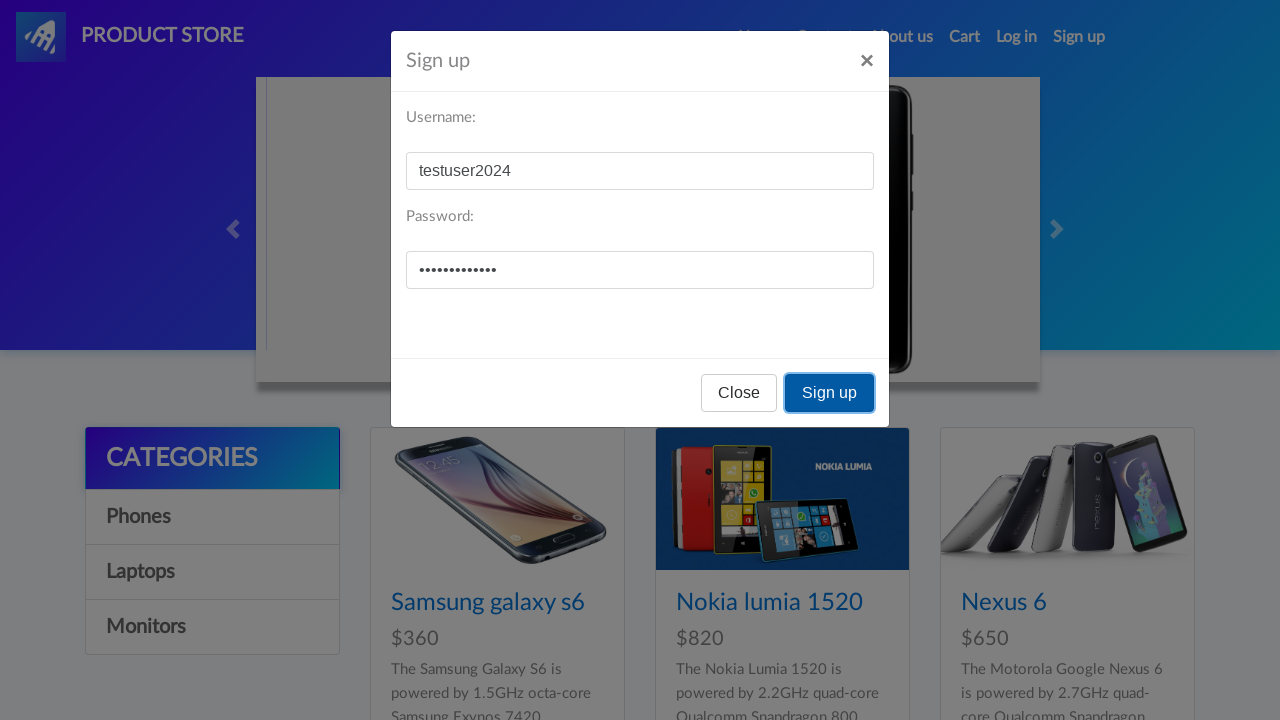

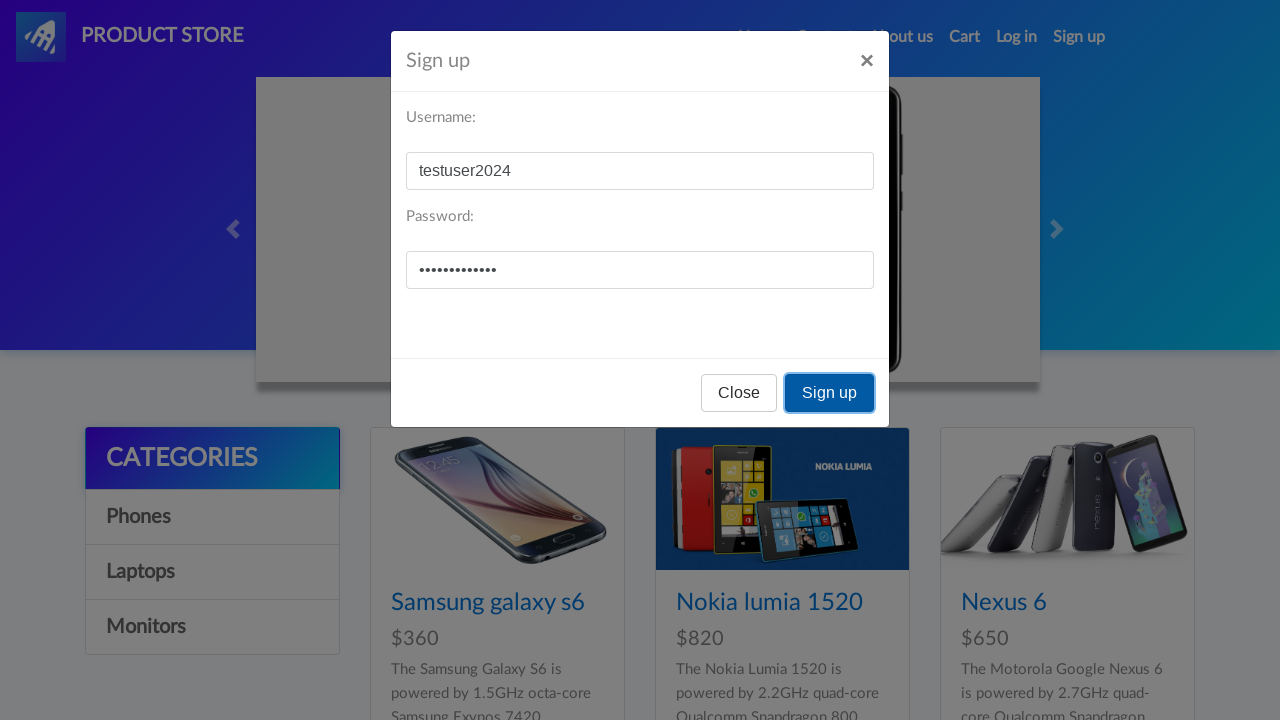